Verifies that there are exactly 4 benefit icons displayed on the home page

Starting URL: https://jdi-framework.github.io/tests

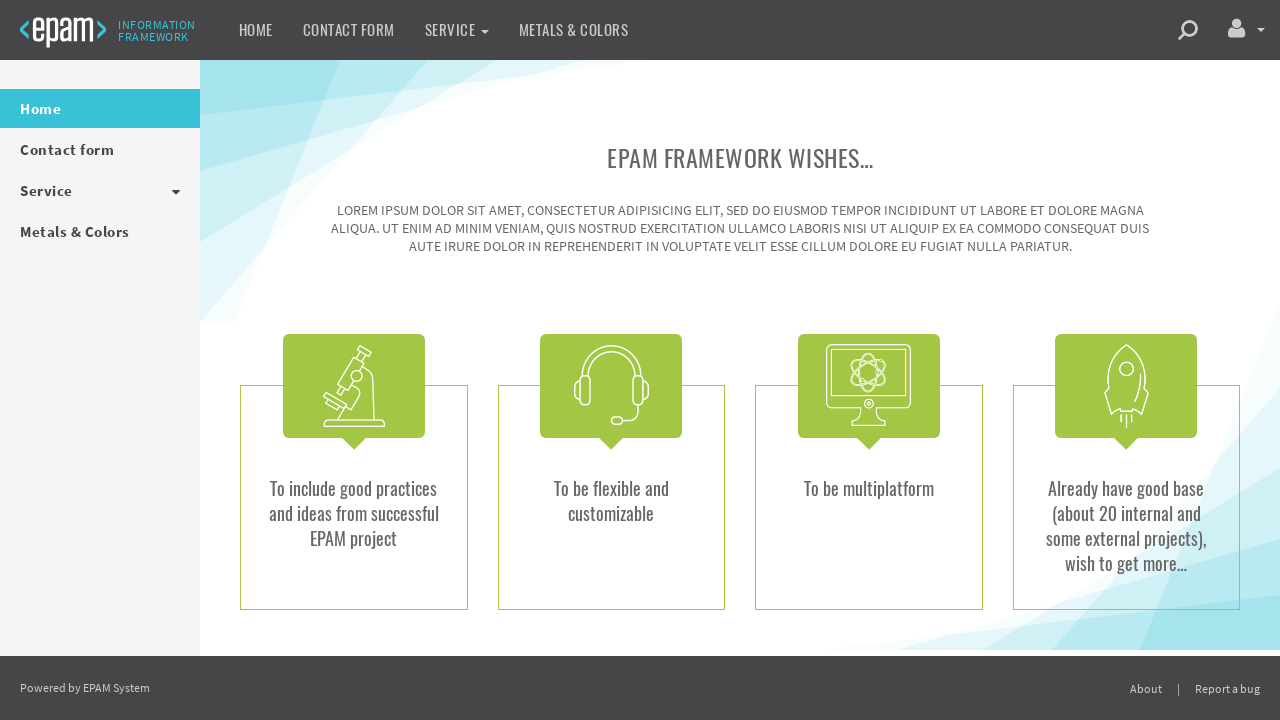

Navigated to home page https://jdi-framework.github.io/tests
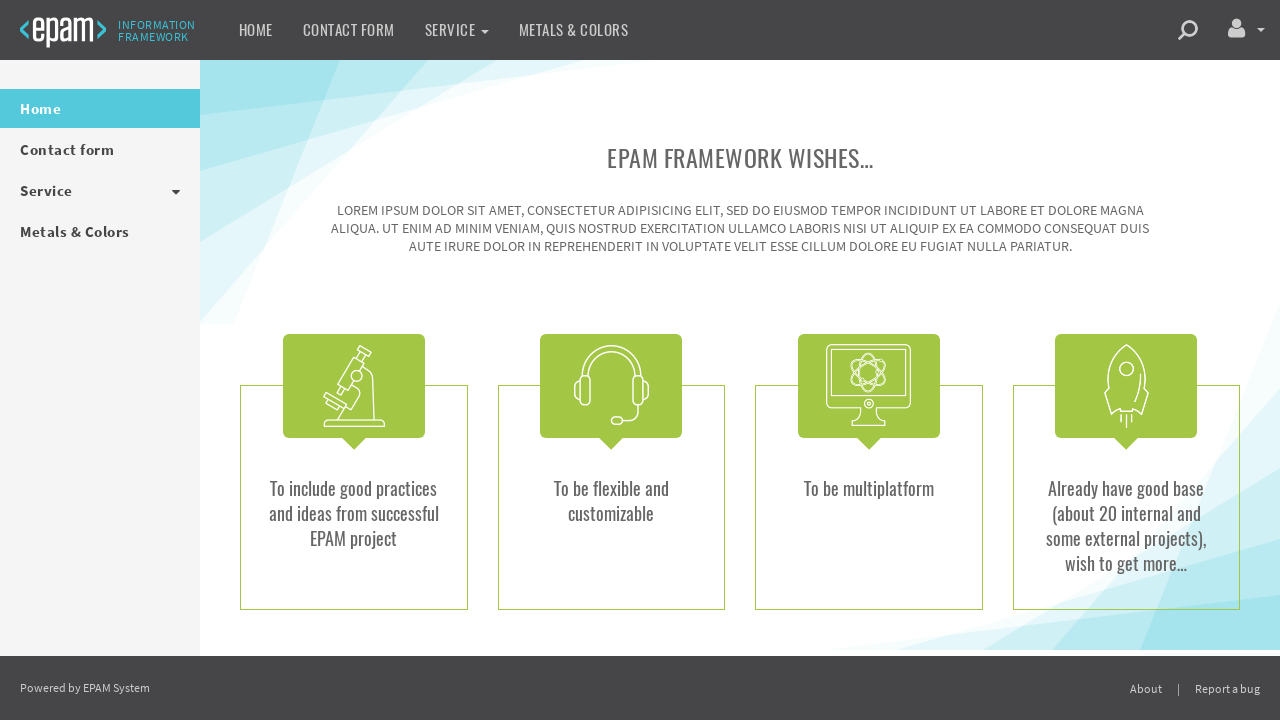

Located all benefit icons on the page
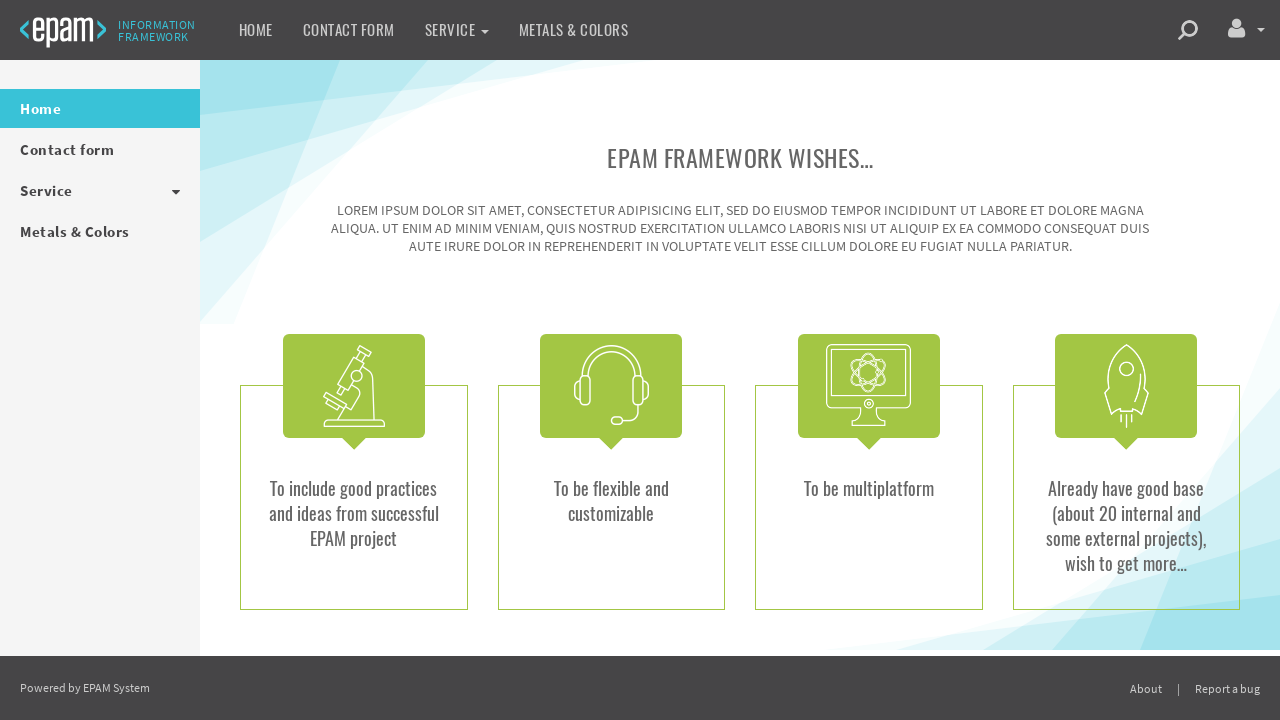

Verified that exactly 4 benefit icons are displayed on the home page
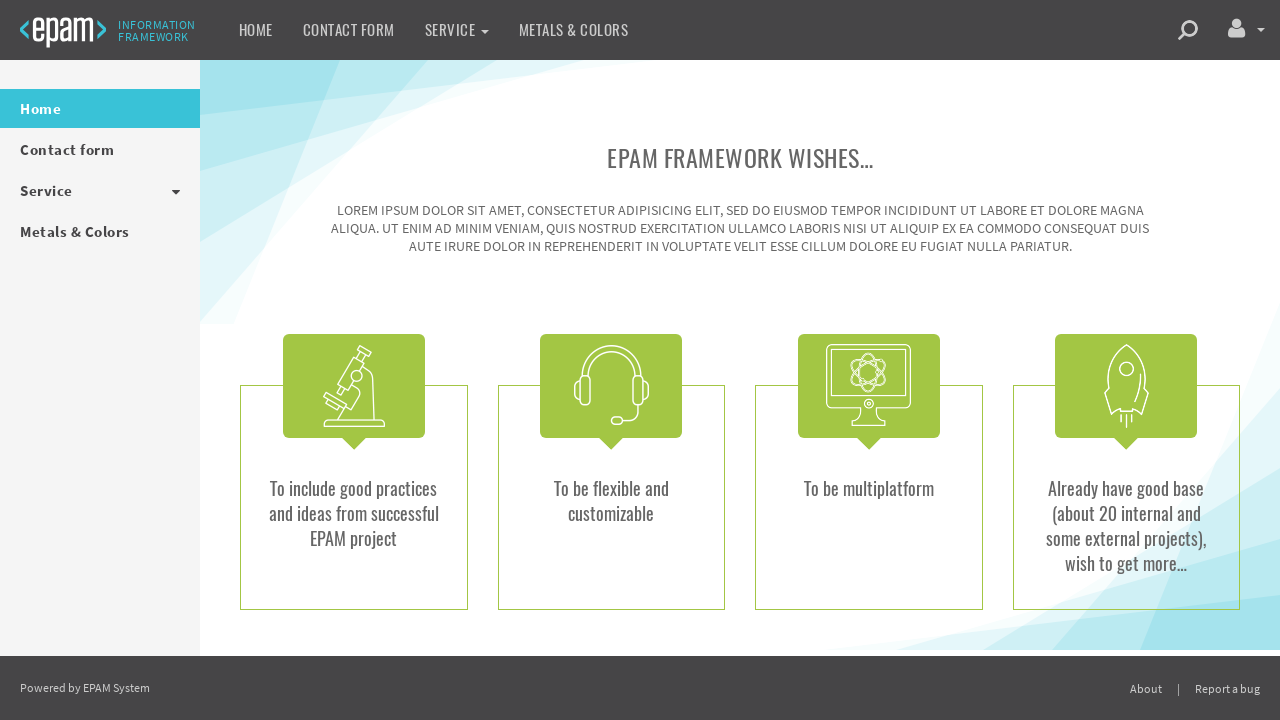

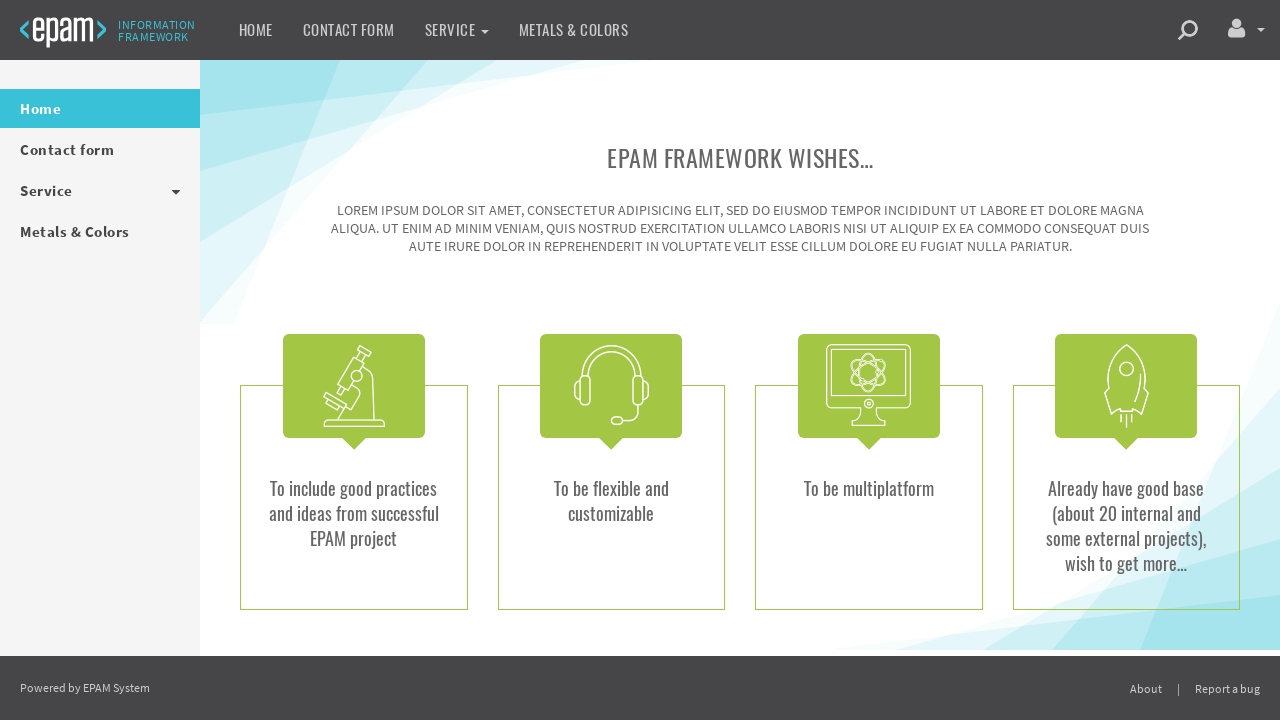